Navigates to Ajio.com e-commerce website and verifies the page loads by checking the current URL

Starting URL: https://www.ajio.com

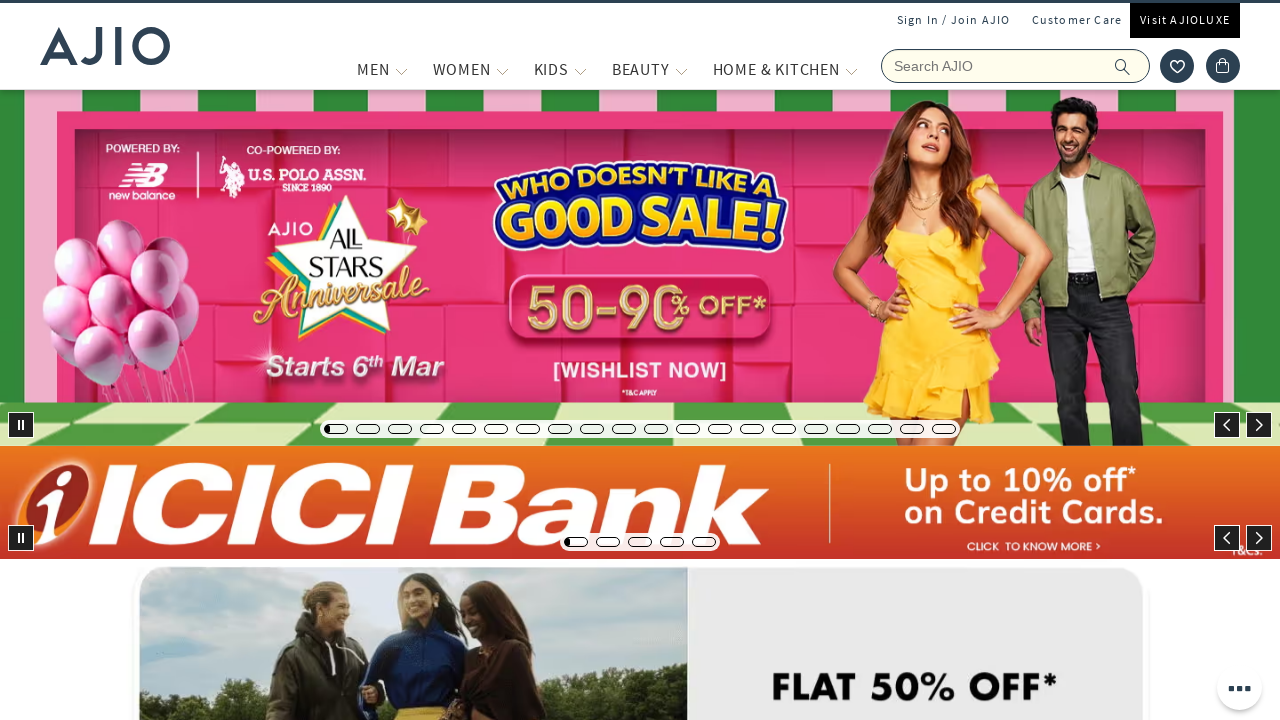

Set viewport size to 1920x1080
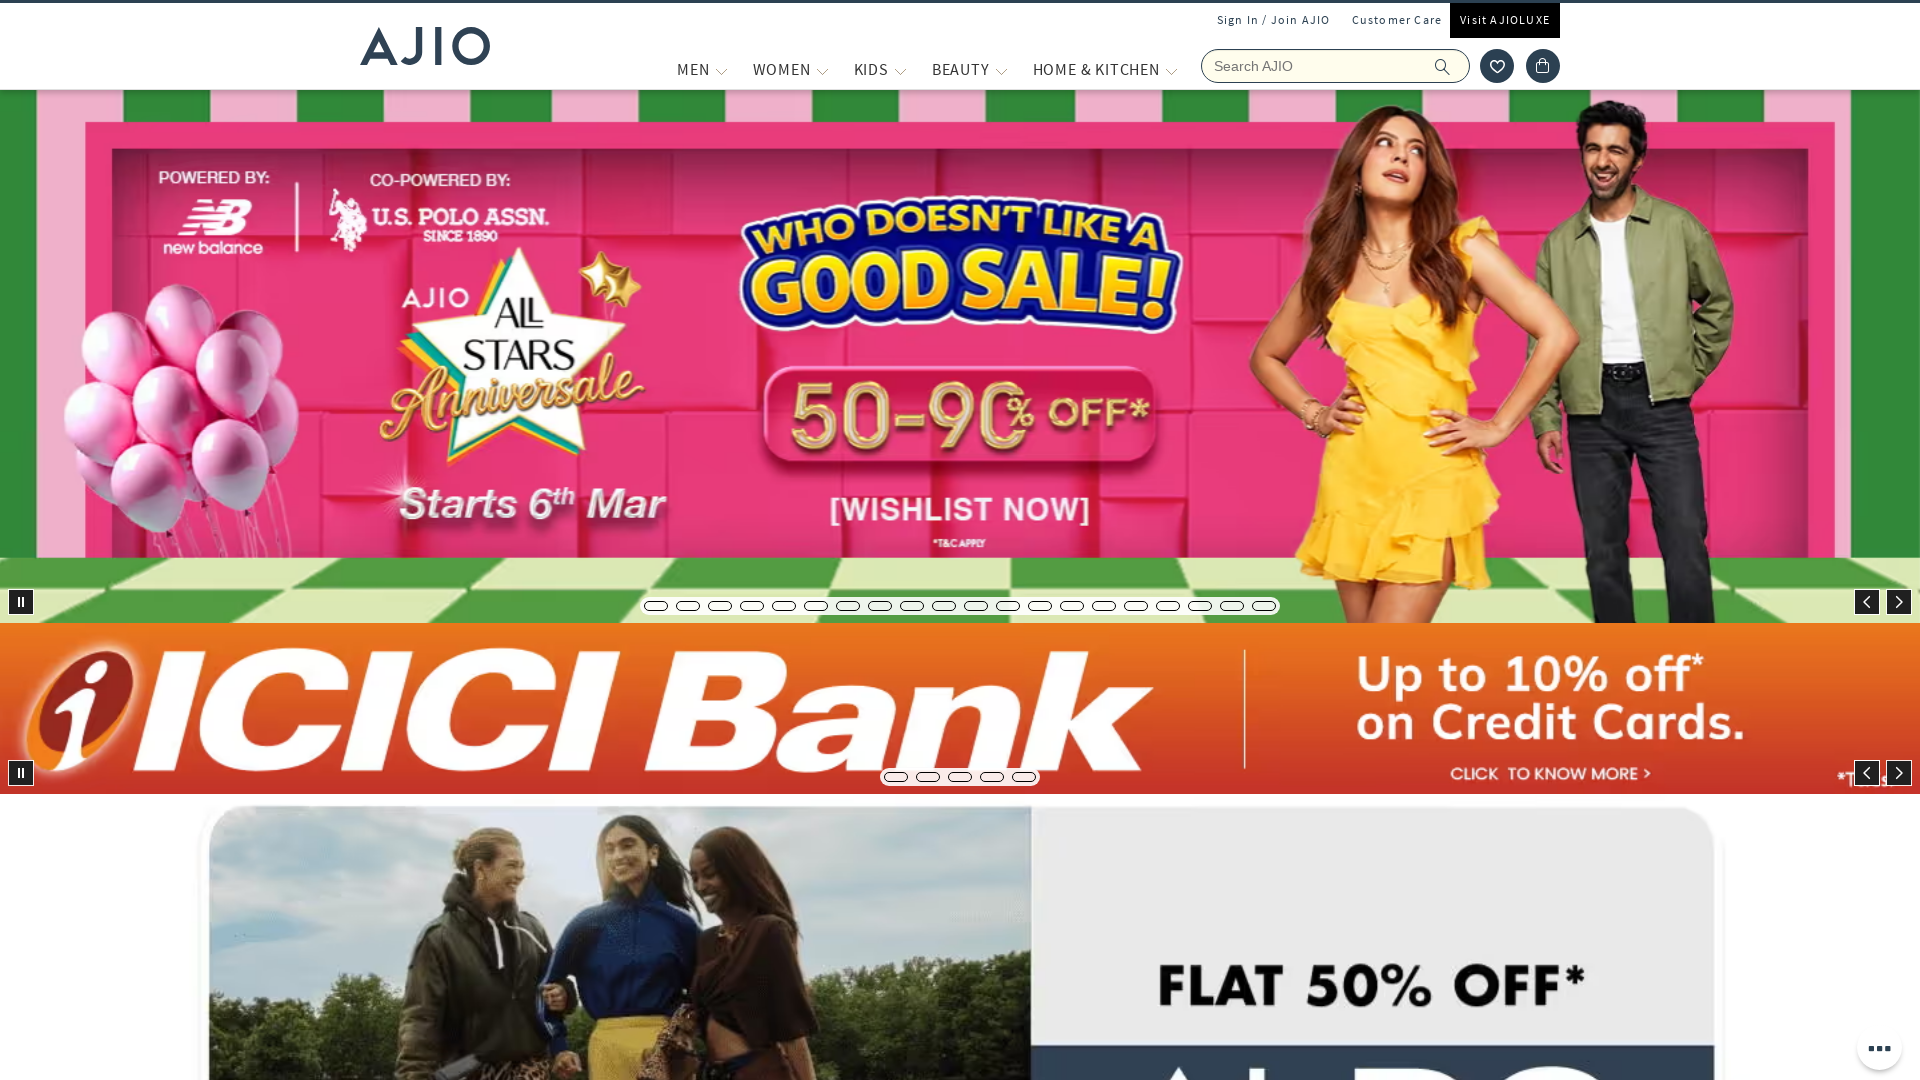

Page DOM content loaded
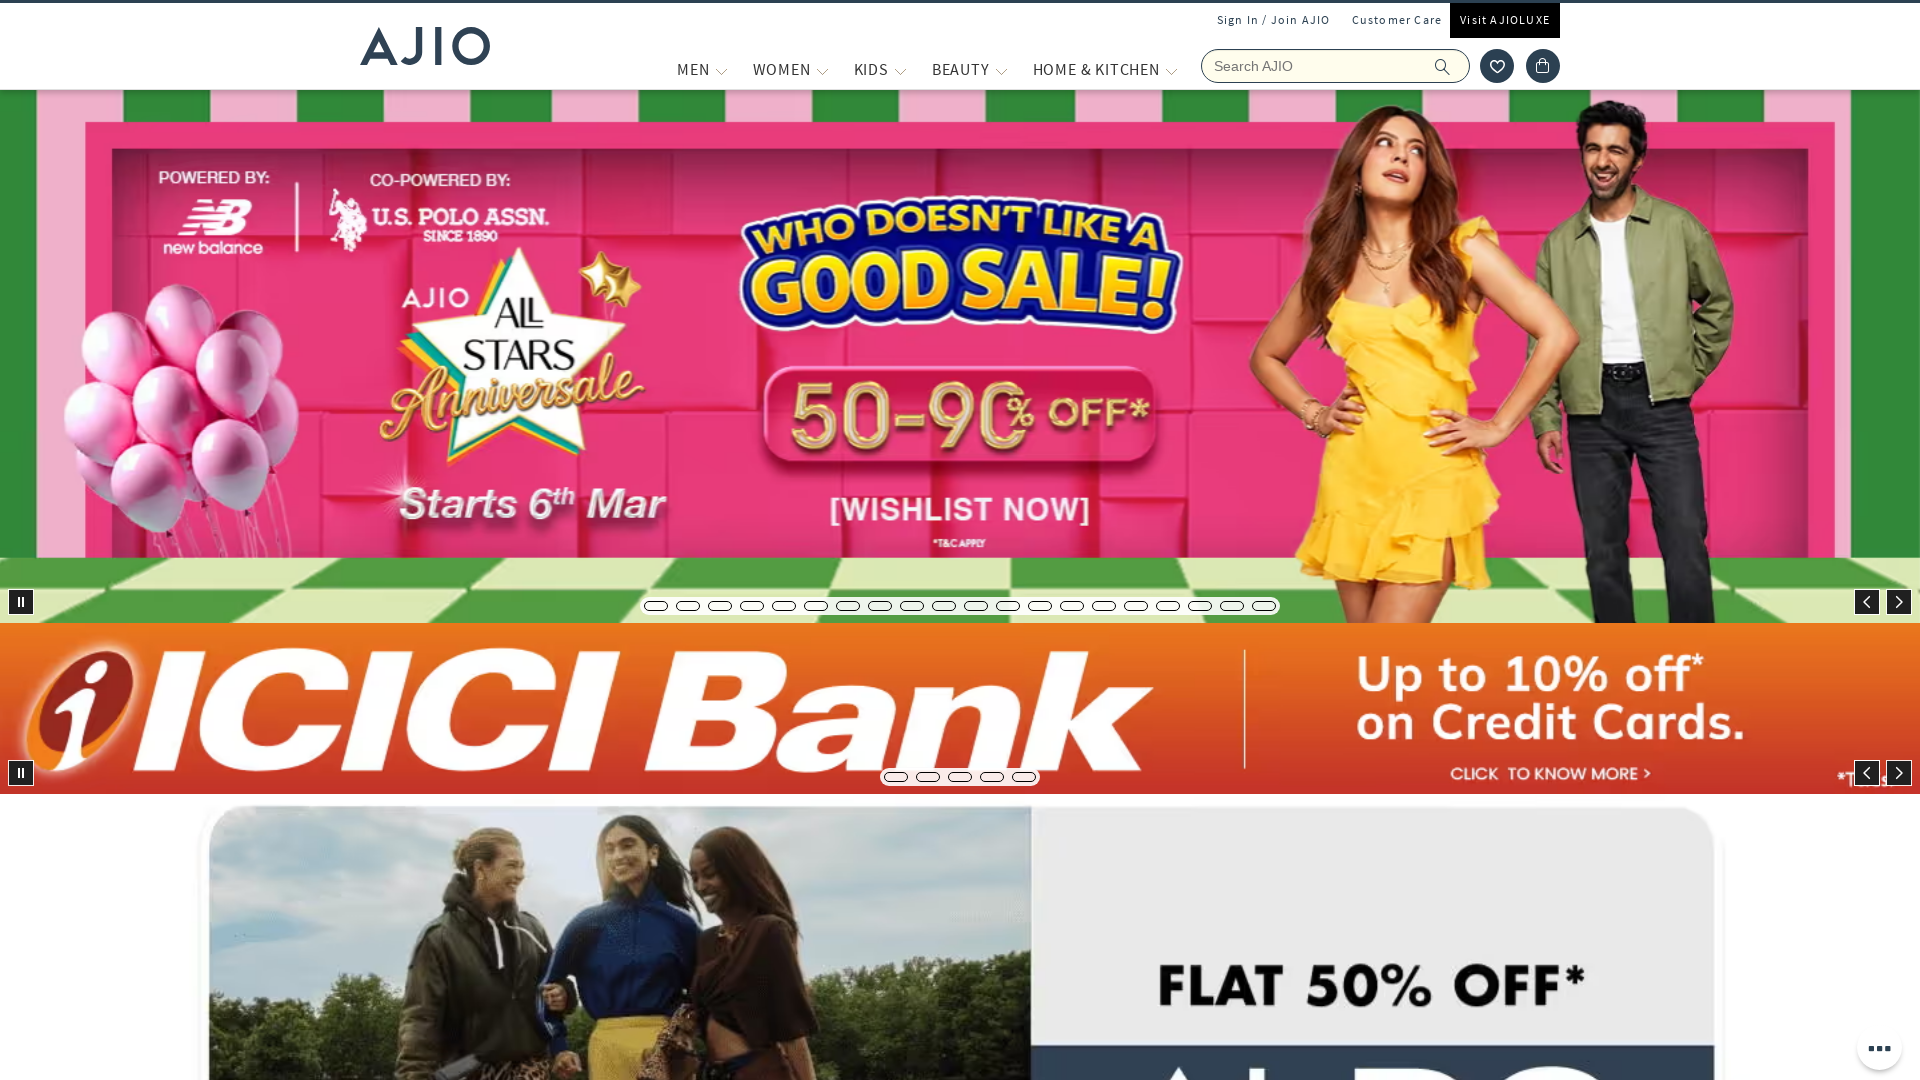

Verified current URL: https://www.ajio.com/
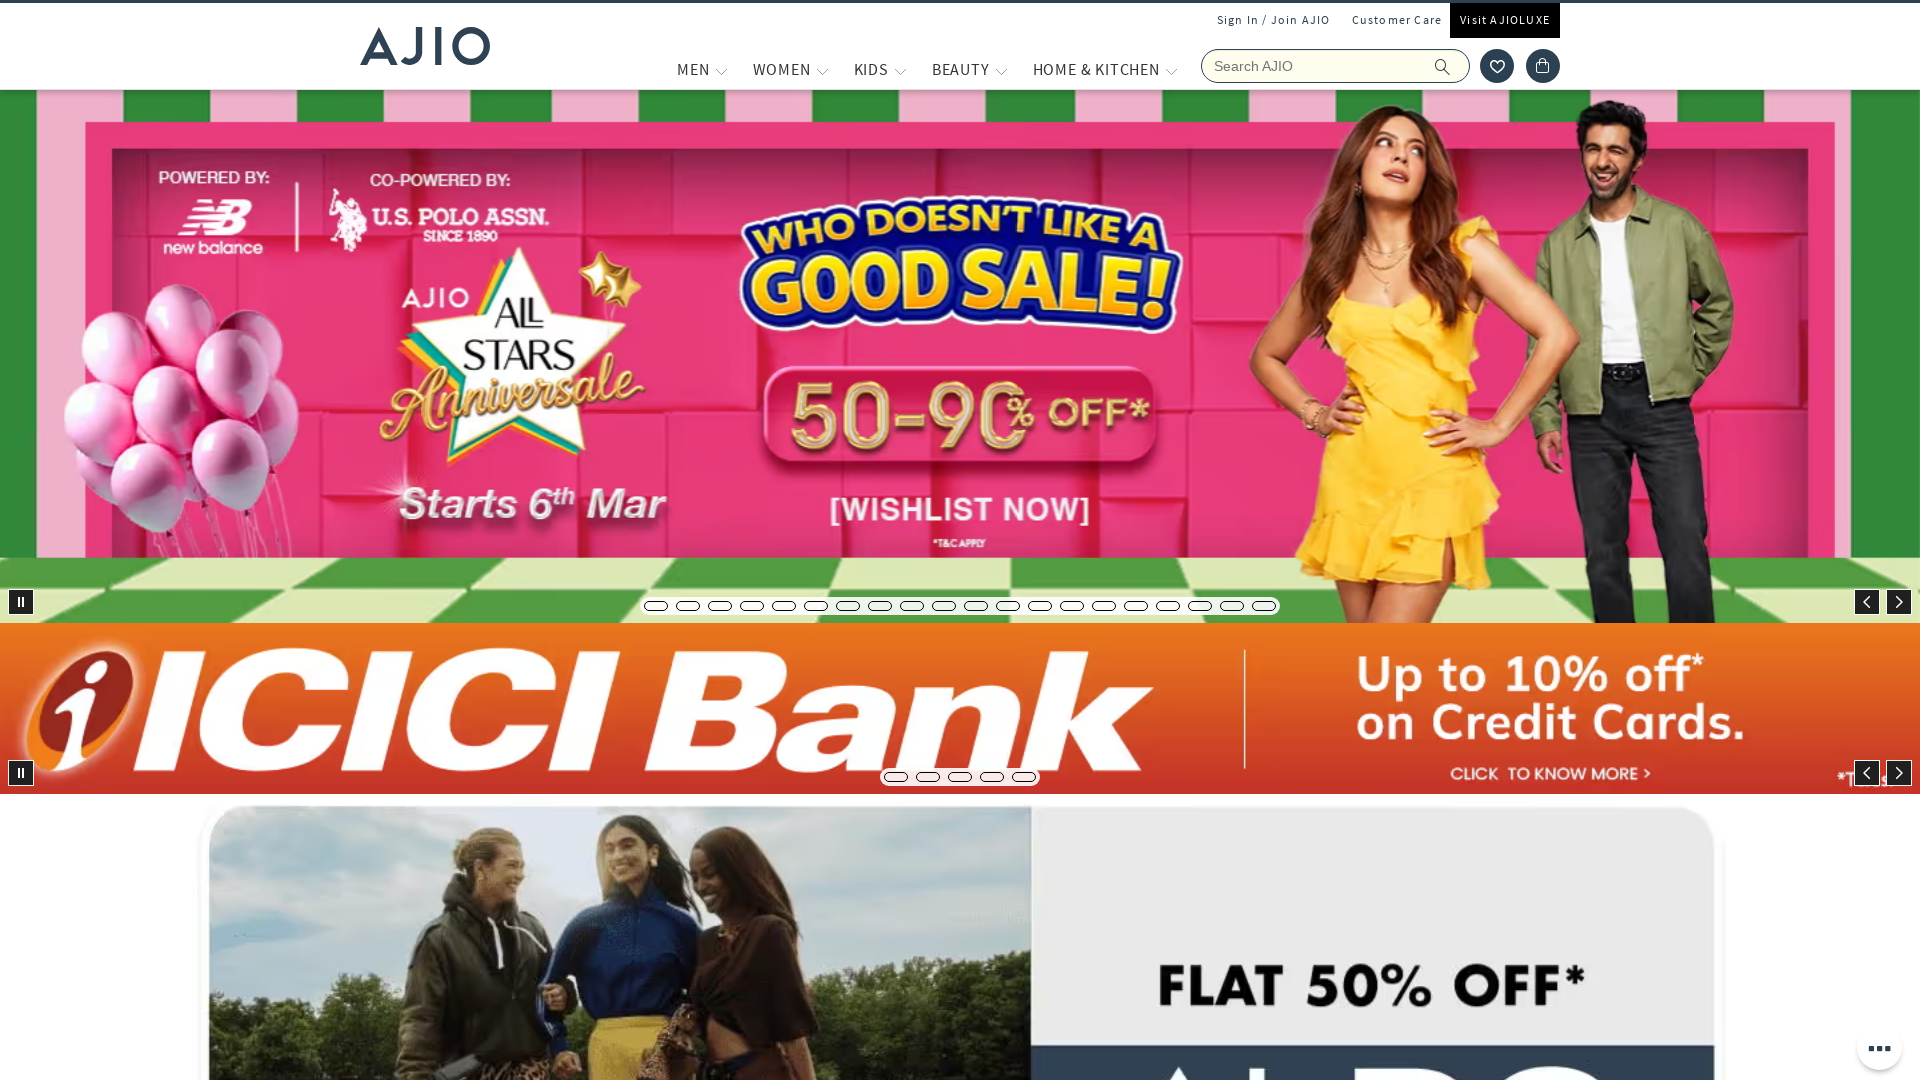

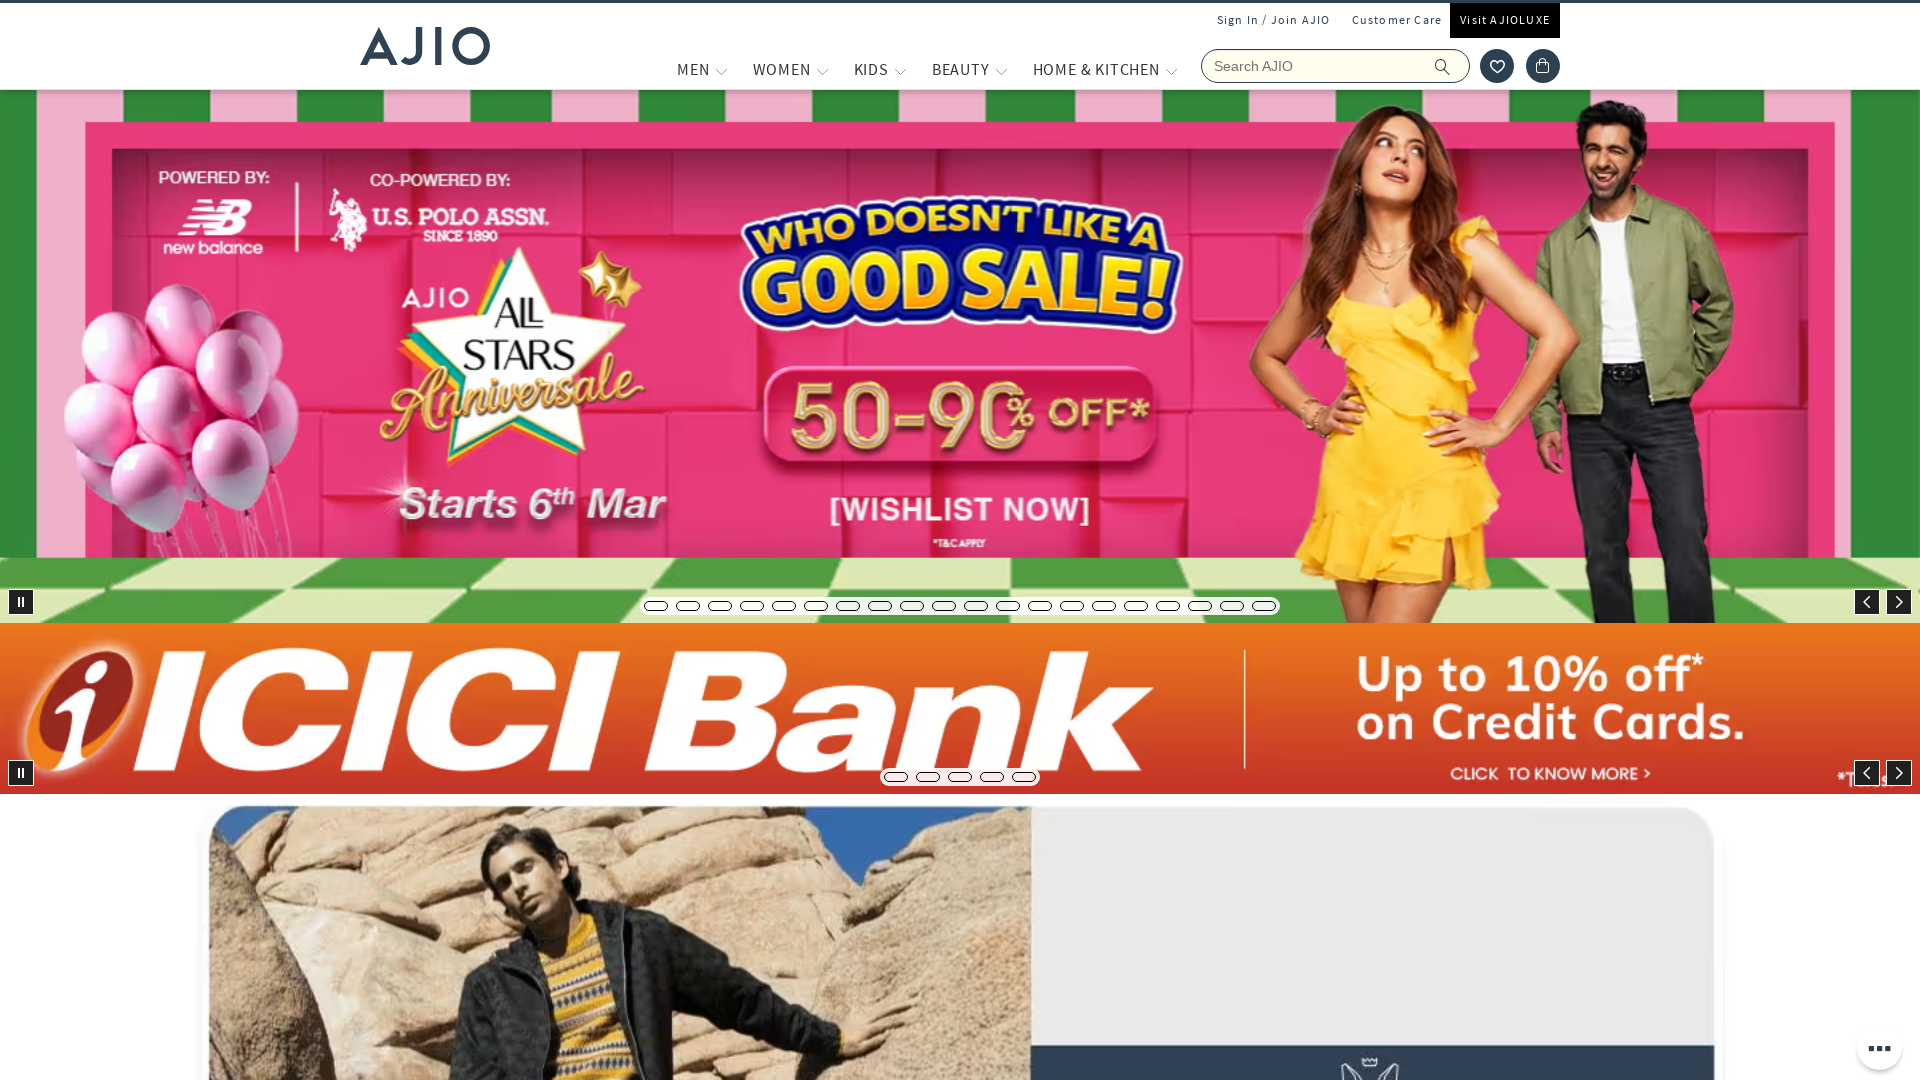